Verifies that the login button on the NextBase CRM login page has the correct "value" attribute text ("Log In")

Starting URL: https://login1.nextbasecrm.com/

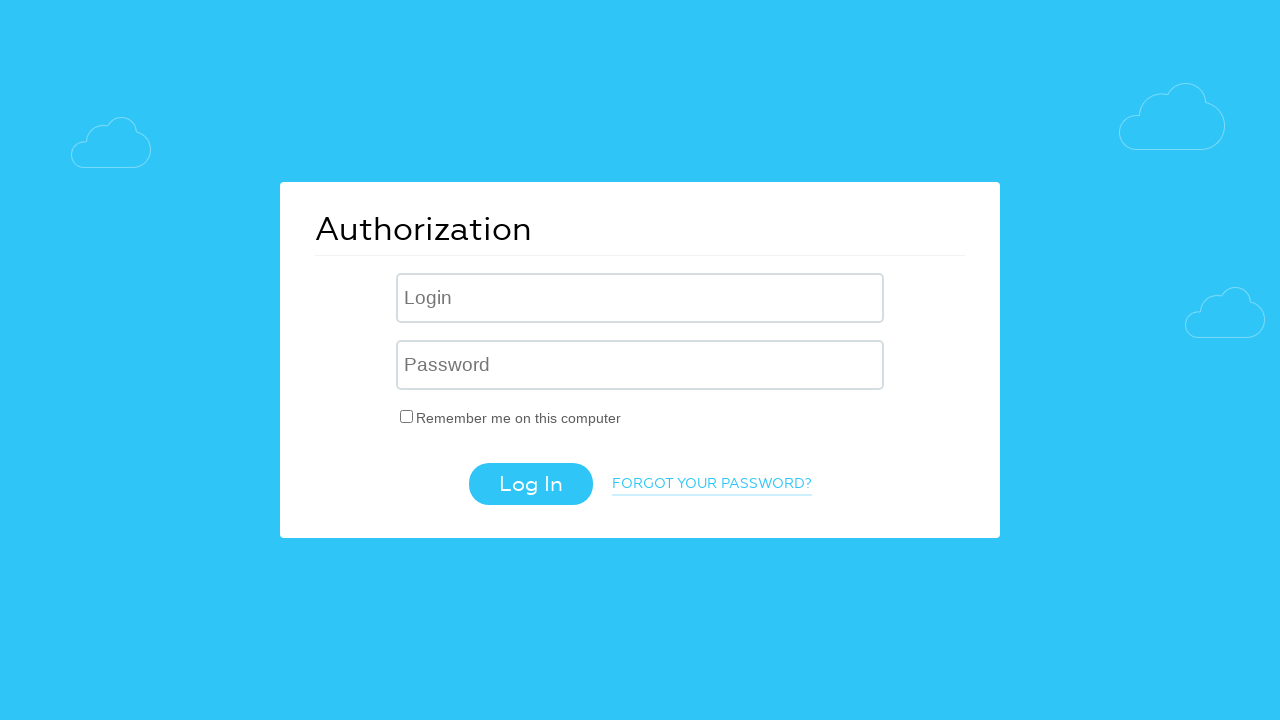

Located login button using CSS selector 'input.login-btn'
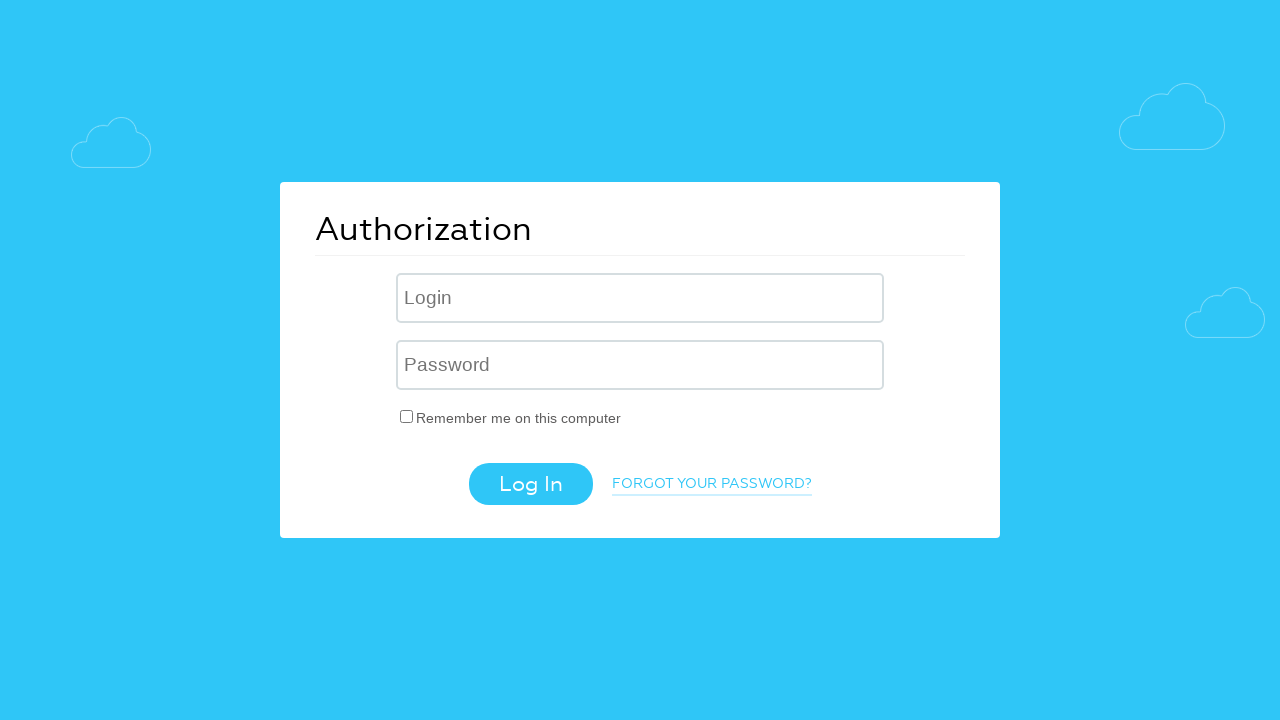

Login button became visible
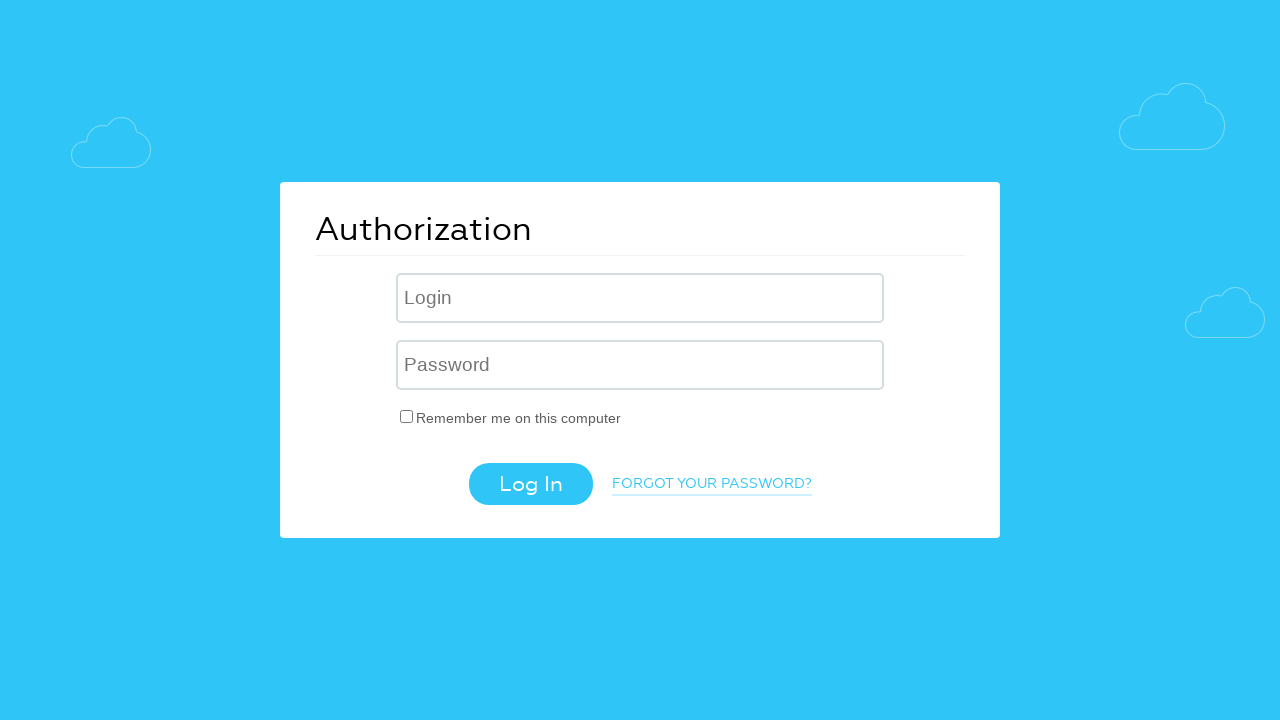

Retrieved 'value' attribute from login button: 'Log In'
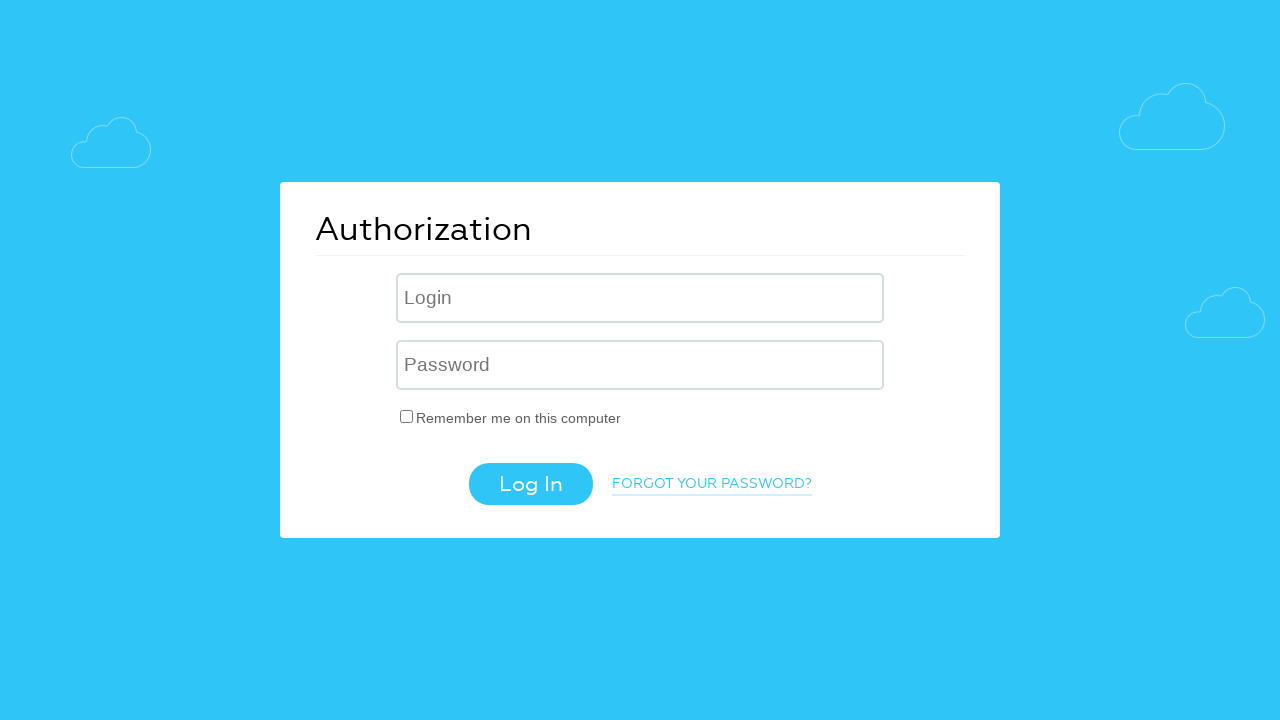

Set expected value to 'Log In' for comparison
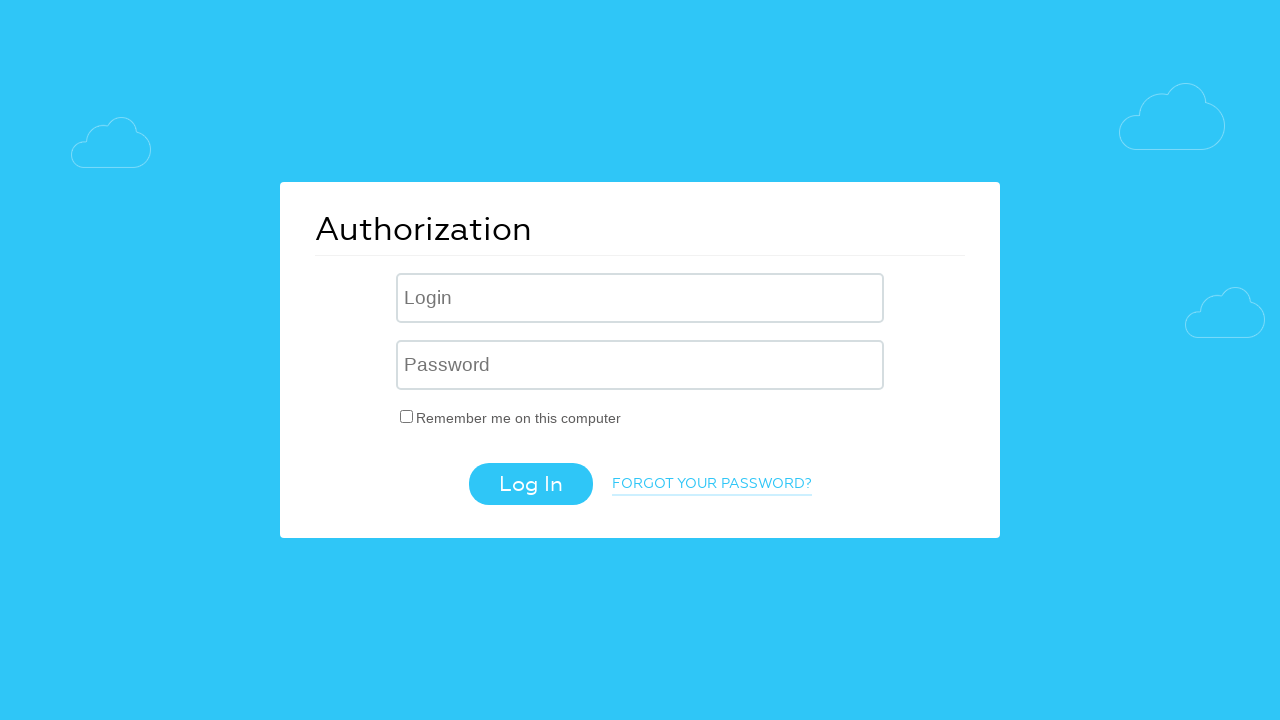

Assertion passed: login button has correct 'value' attribute text 'Log In'
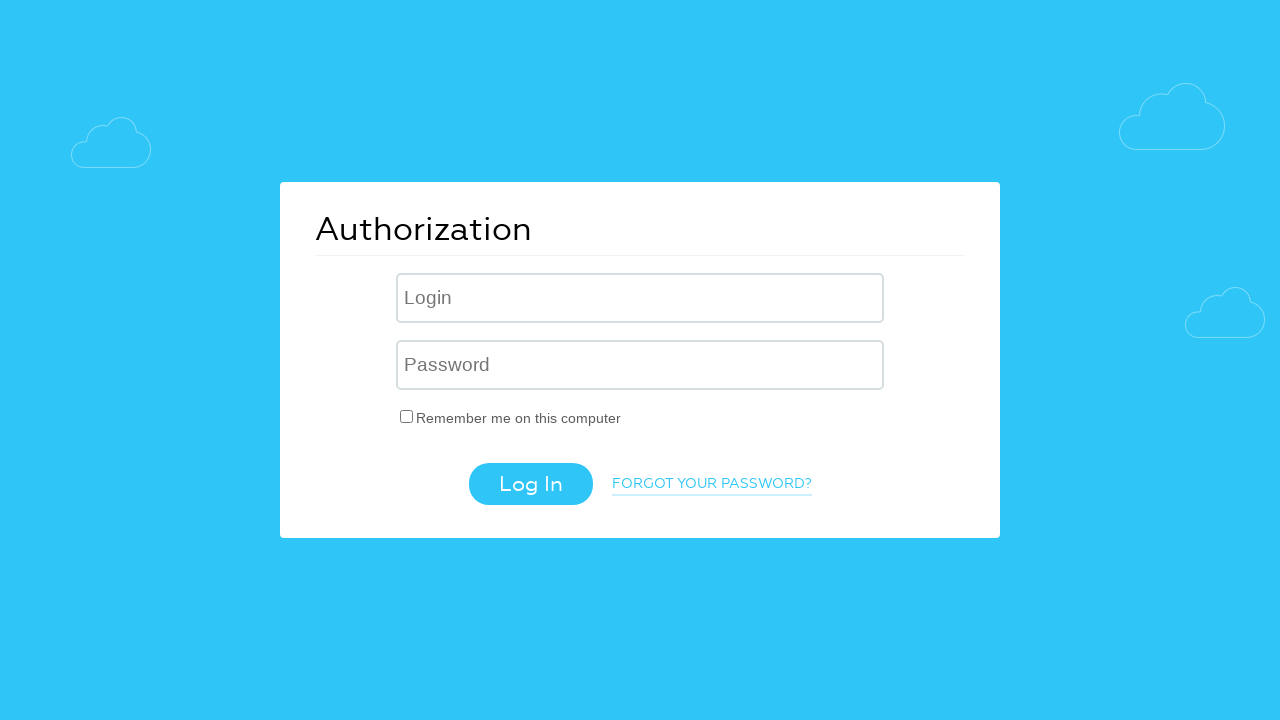

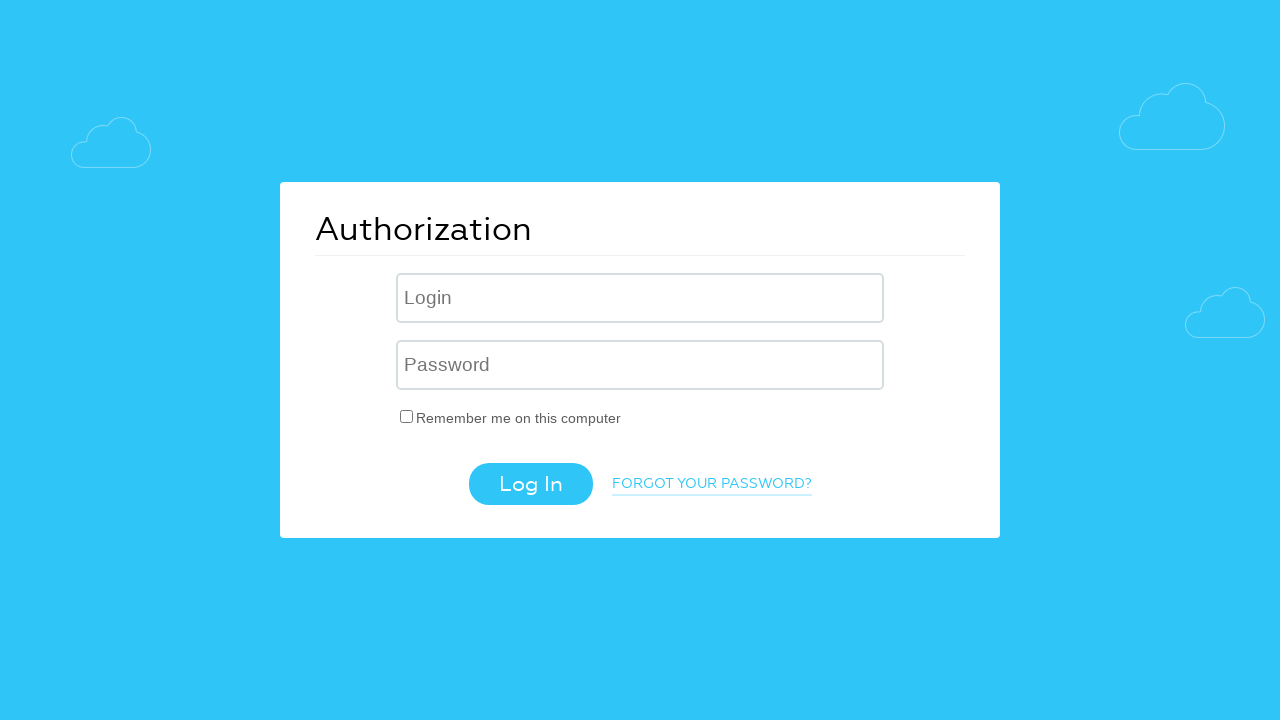